Tests editing a todo item by double-clicking, filling new text, and pressing Enter

Starting URL: https://demo.playwright.dev/todomvc

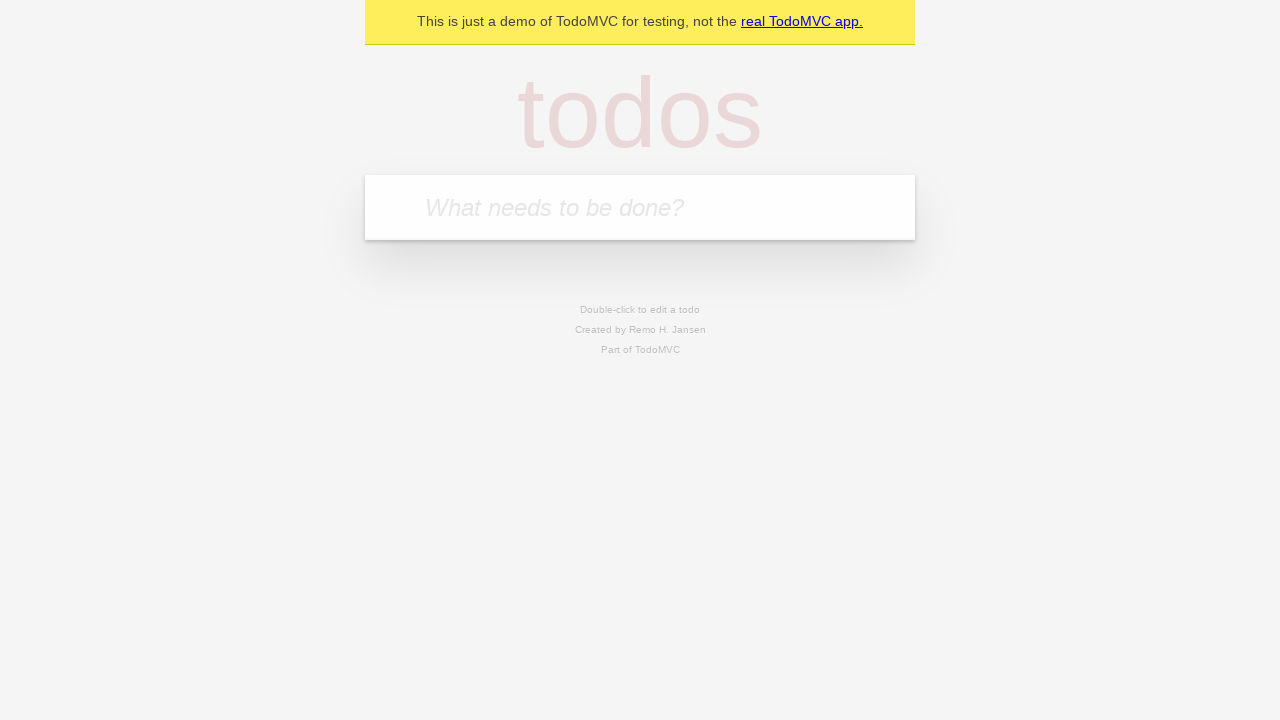

Navigated to TodoMVC demo application
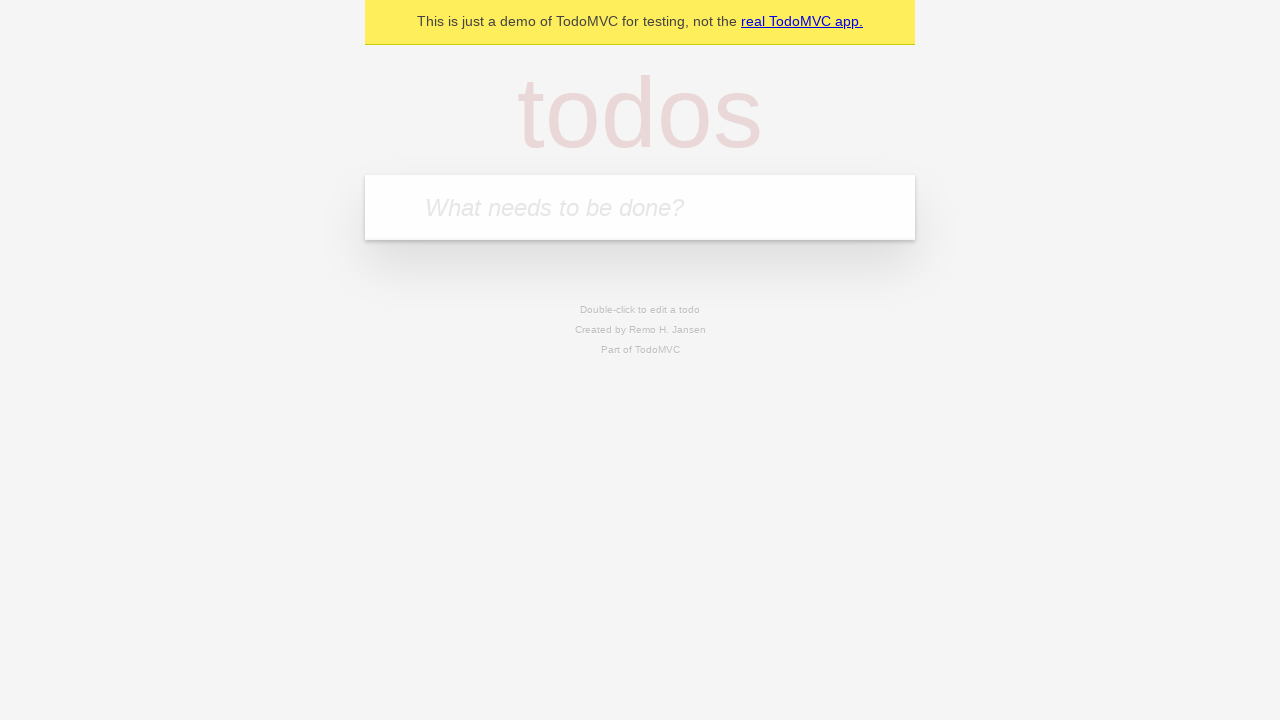

Located the new todo input field
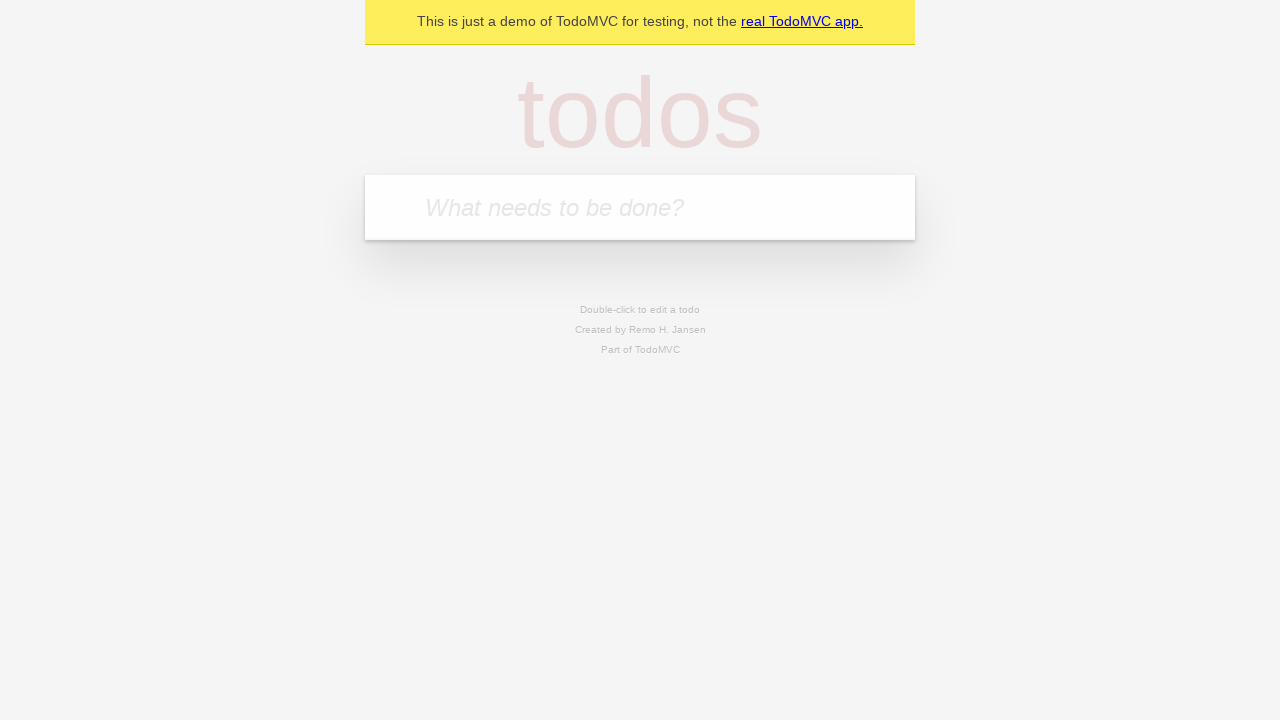

Filled todo input with 'buy some cheese' on internal:attr=[placeholder="What needs to be done?"i]
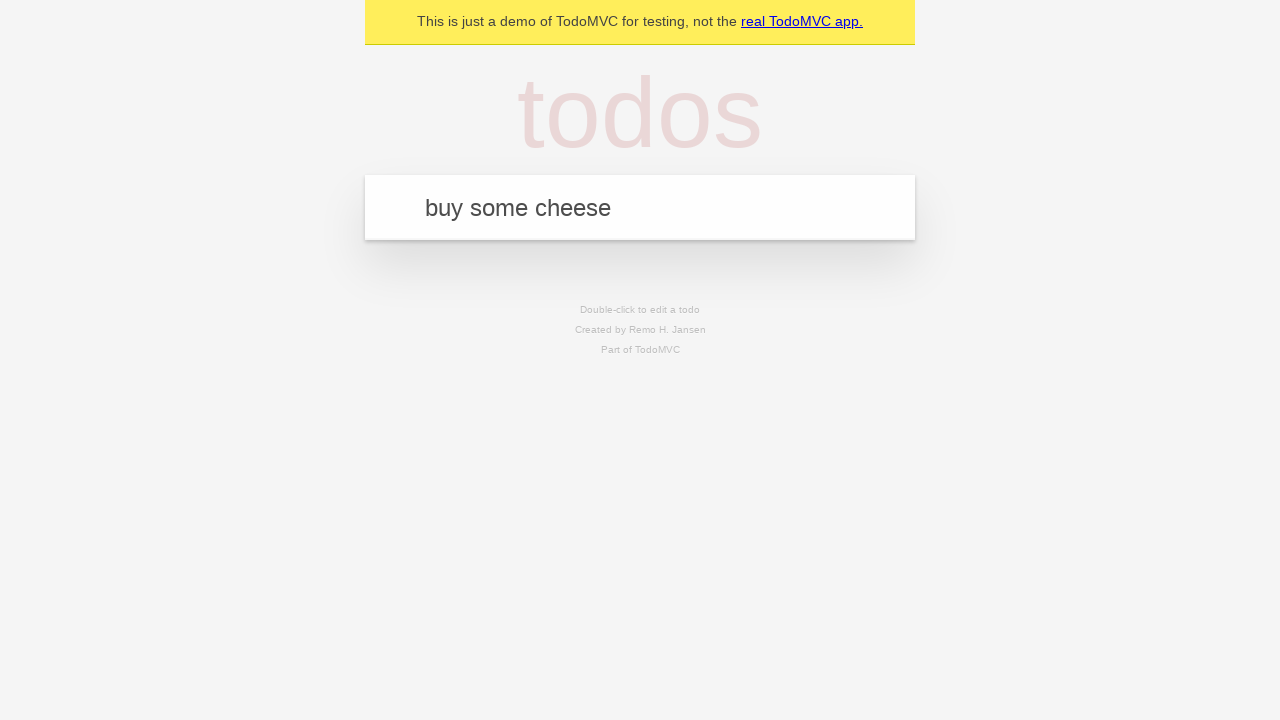

Pressed Enter to create todo 'buy some cheese' on internal:attr=[placeholder="What needs to be done?"i]
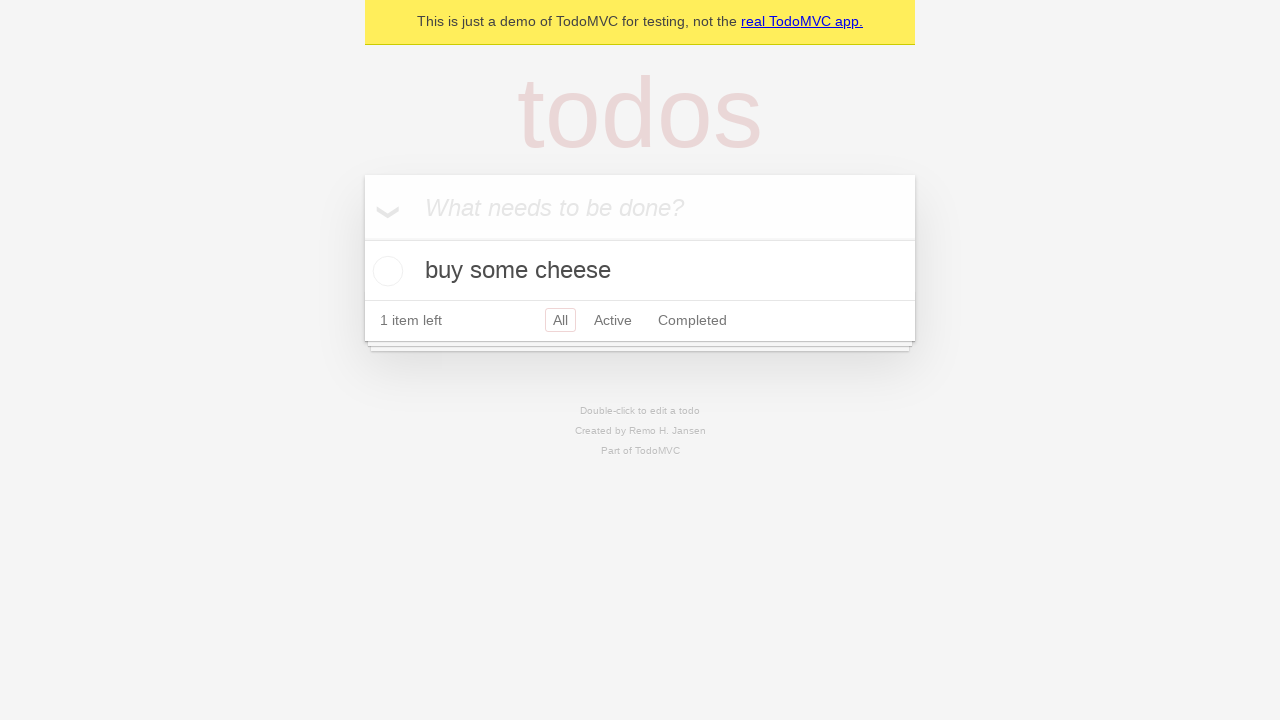

Filled todo input with 'feed the cat' on internal:attr=[placeholder="What needs to be done?"i]
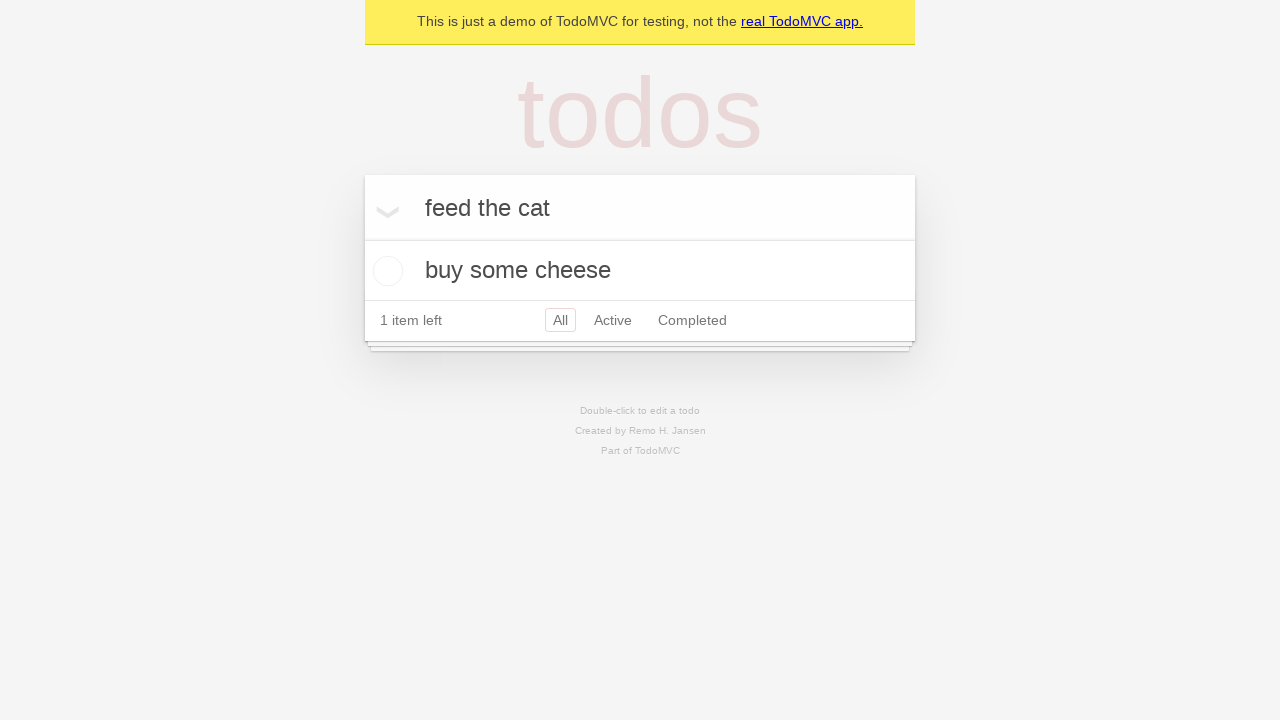

Pressed Enter to create todo 'feed the cat' on internal:attr=[placeholder="What needs to be done?"i]
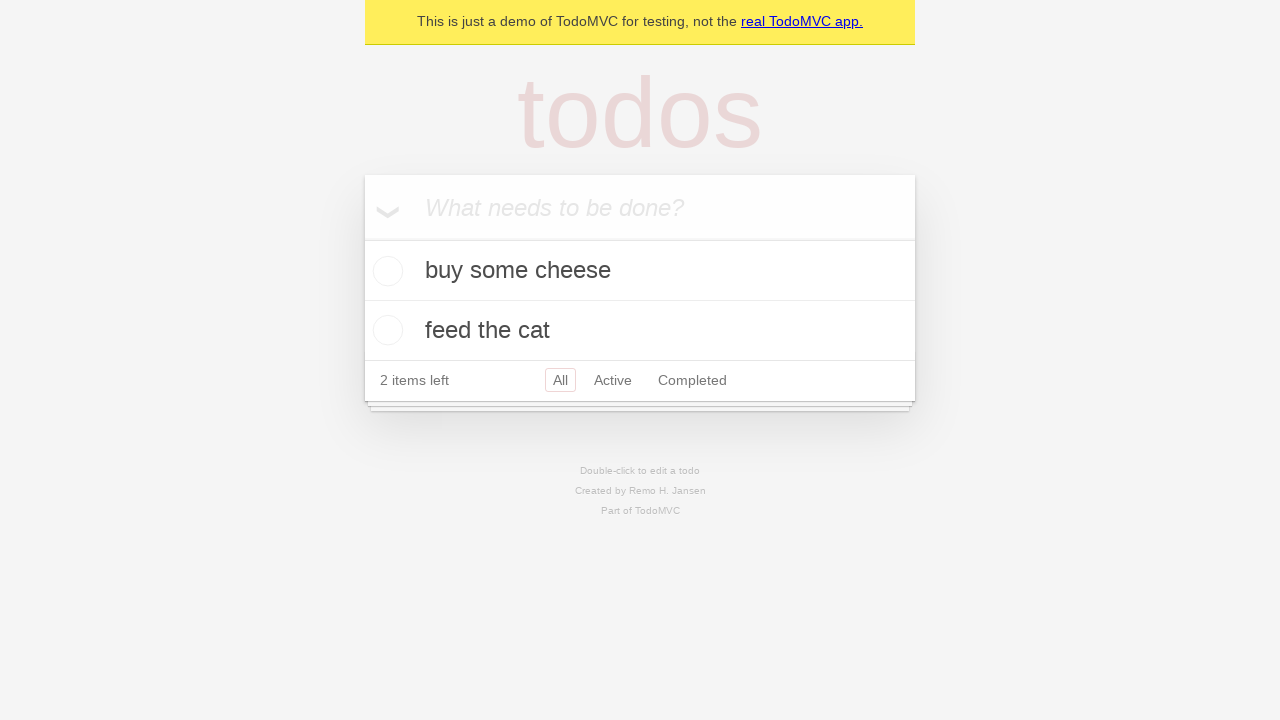

Filled todo input with 'book a doctors appointment' on internal:attr=[placeholder="What needs to be done?"i]
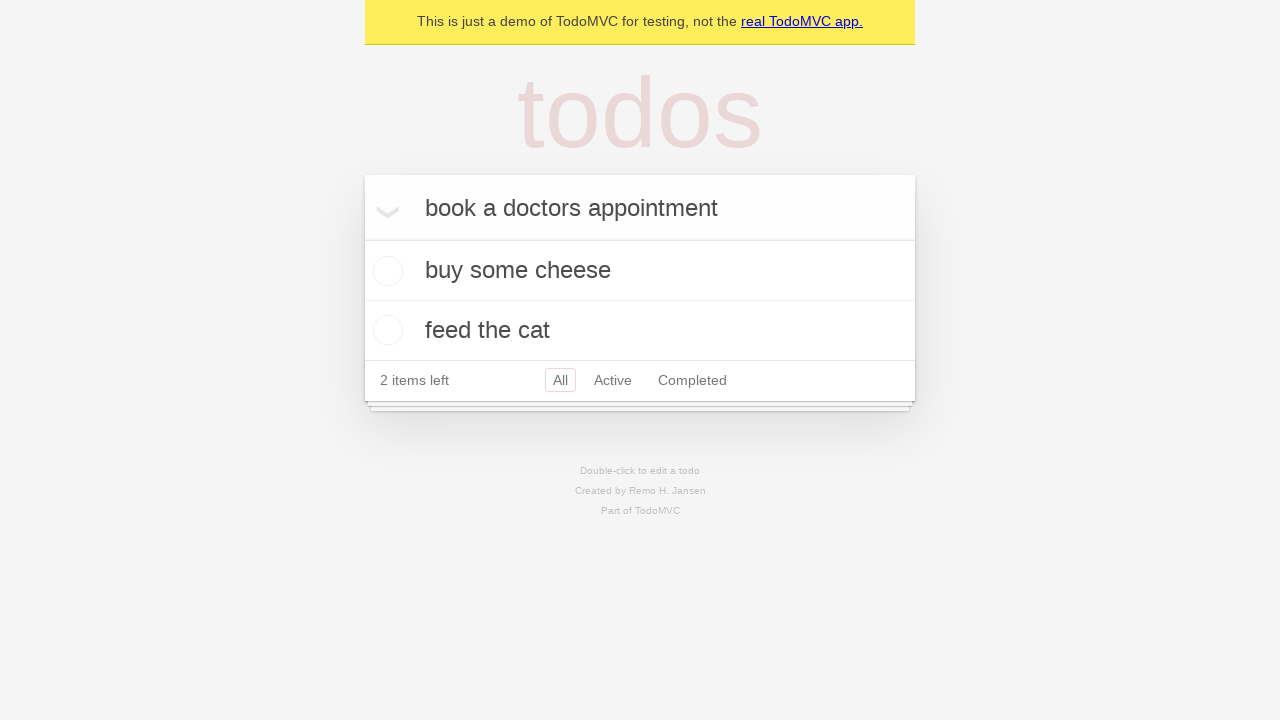

Pressed Enter to create todo 'book a doctors appointment' on internal:attr=[placeholder="What needs to be done?"i]
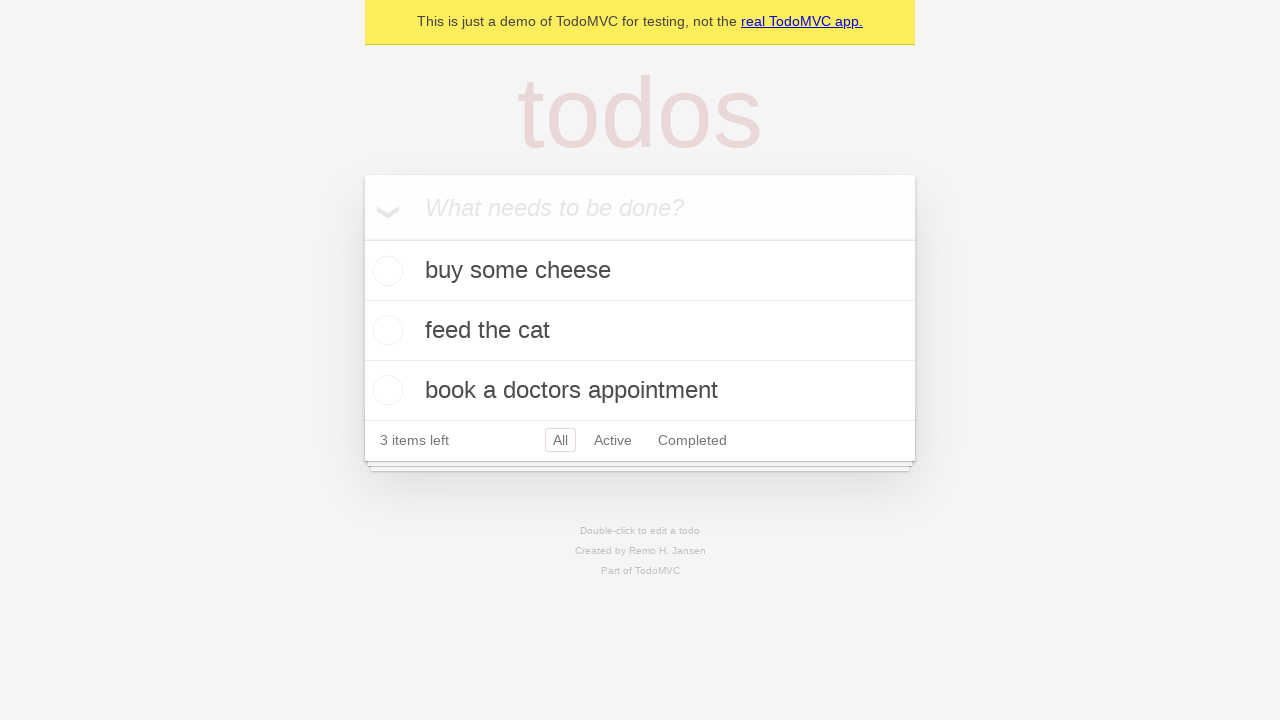

Located all todo items
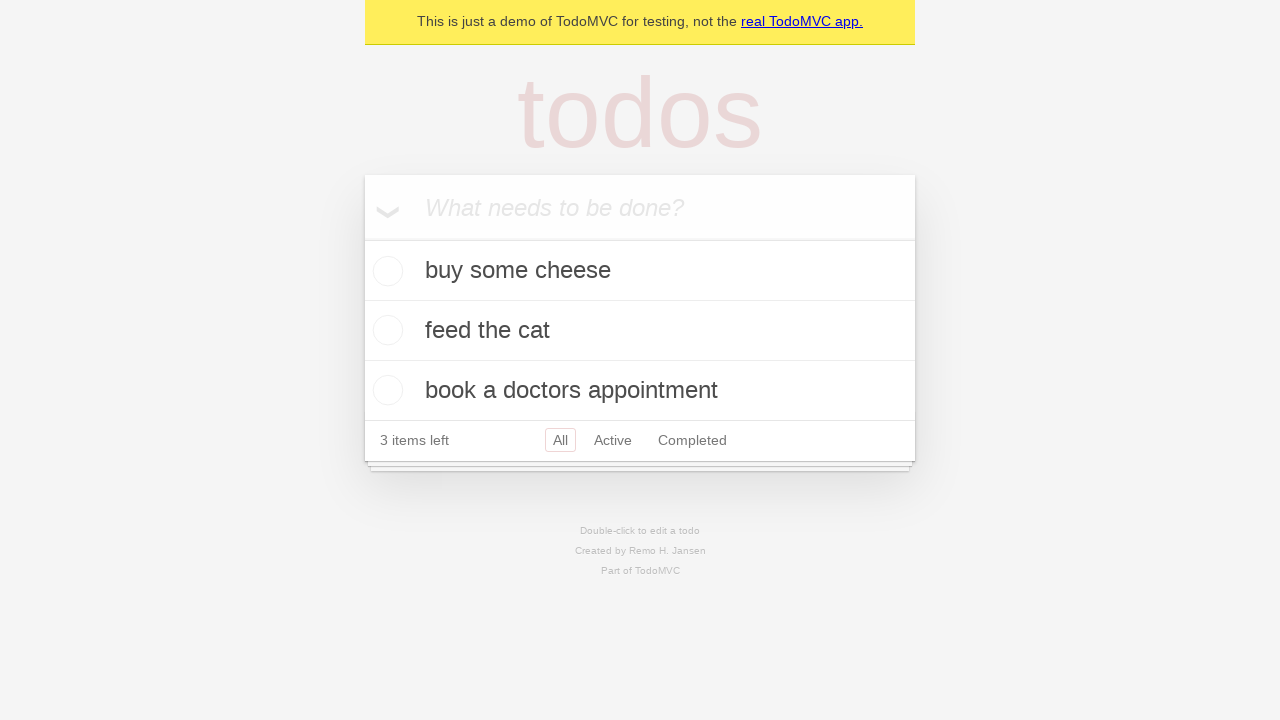

Selected the second todo item
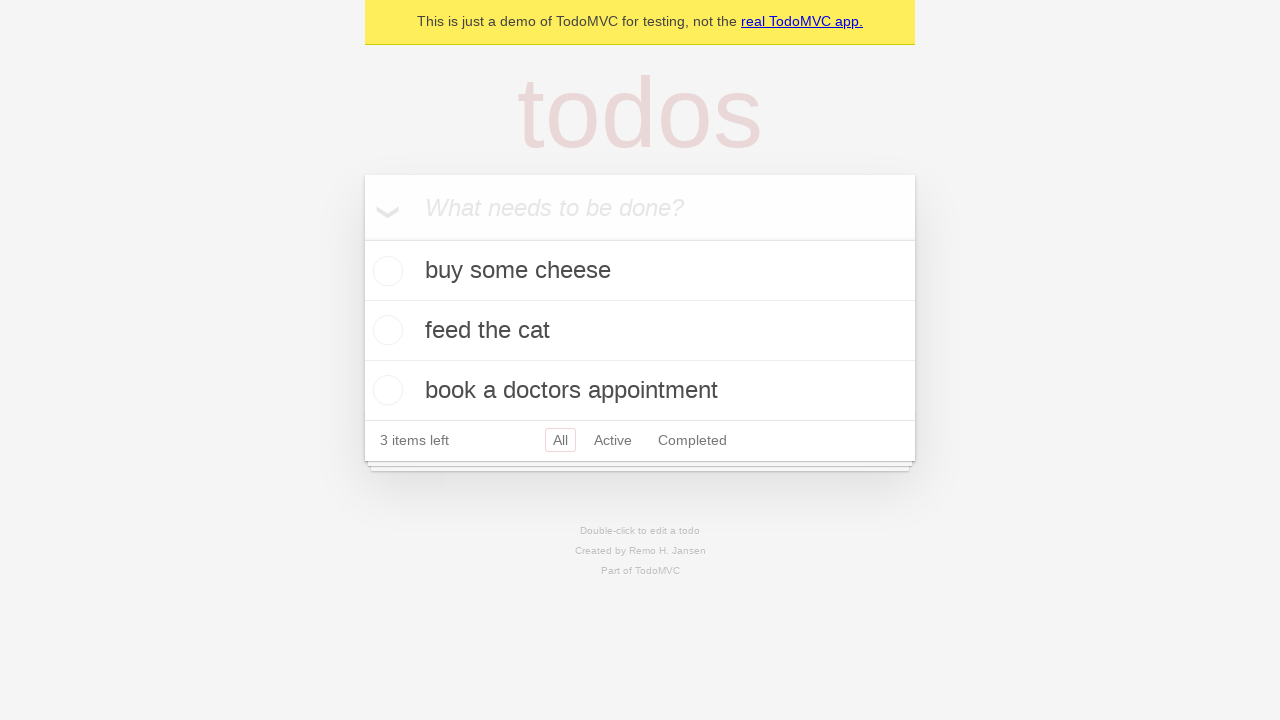

Double-clicked the second todo item to enter edit mode at (640, 331) on internal:testid=[data-testid="todo-item"s] >> nth=1
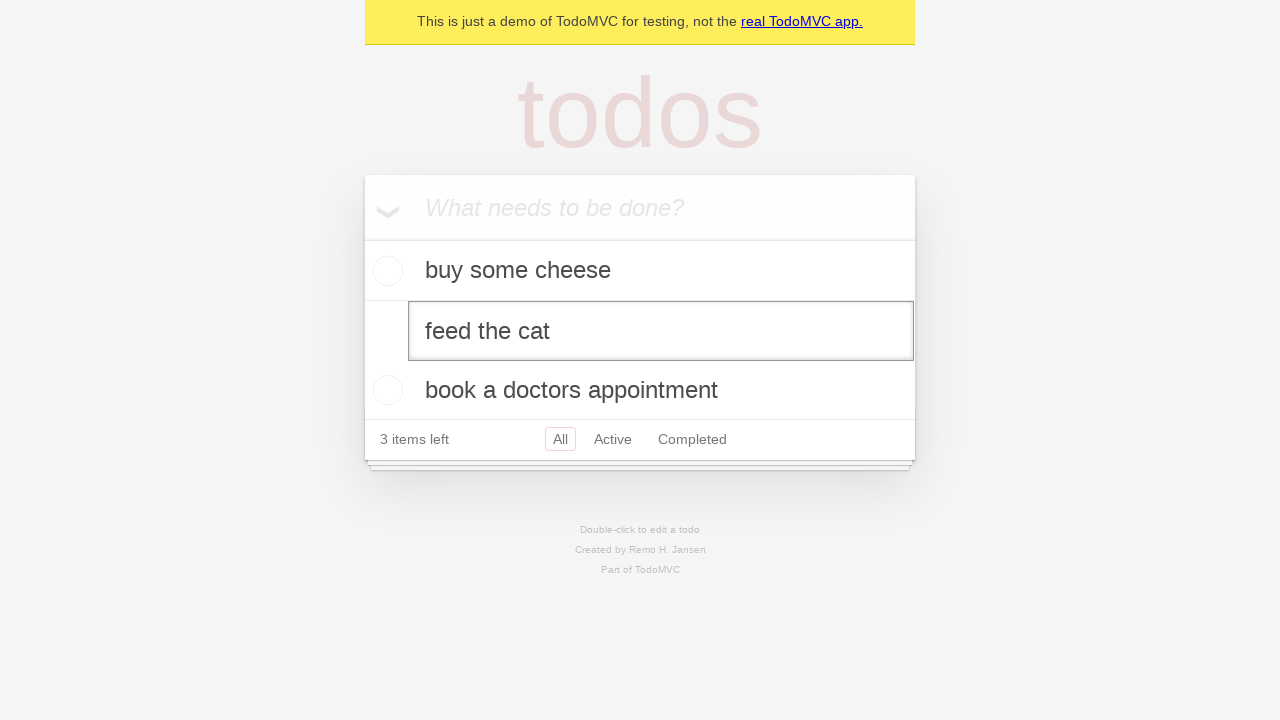

Verified edit textbox contains original value 'feed the cat'
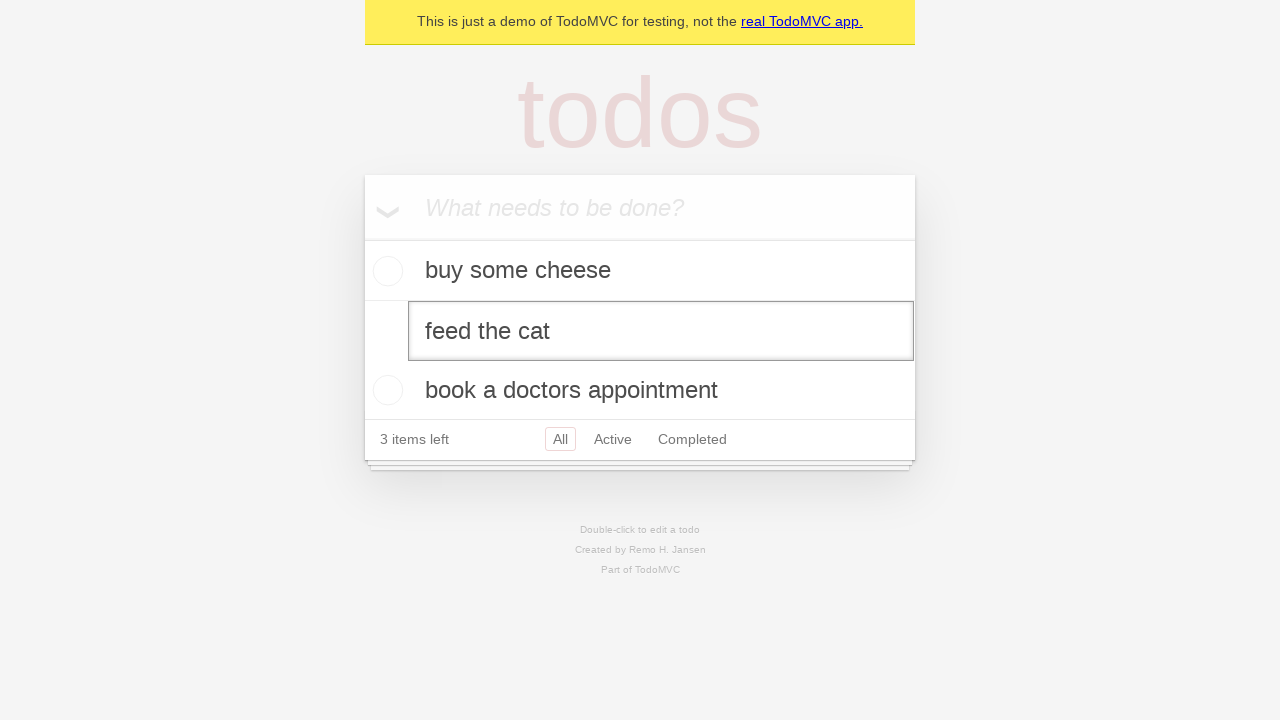

Filled the edit textbox with new value 'buy some sausages' on internal:testid=[data-testid="todo-item"s] >> nth=1 >> internal:role=textbox[nam
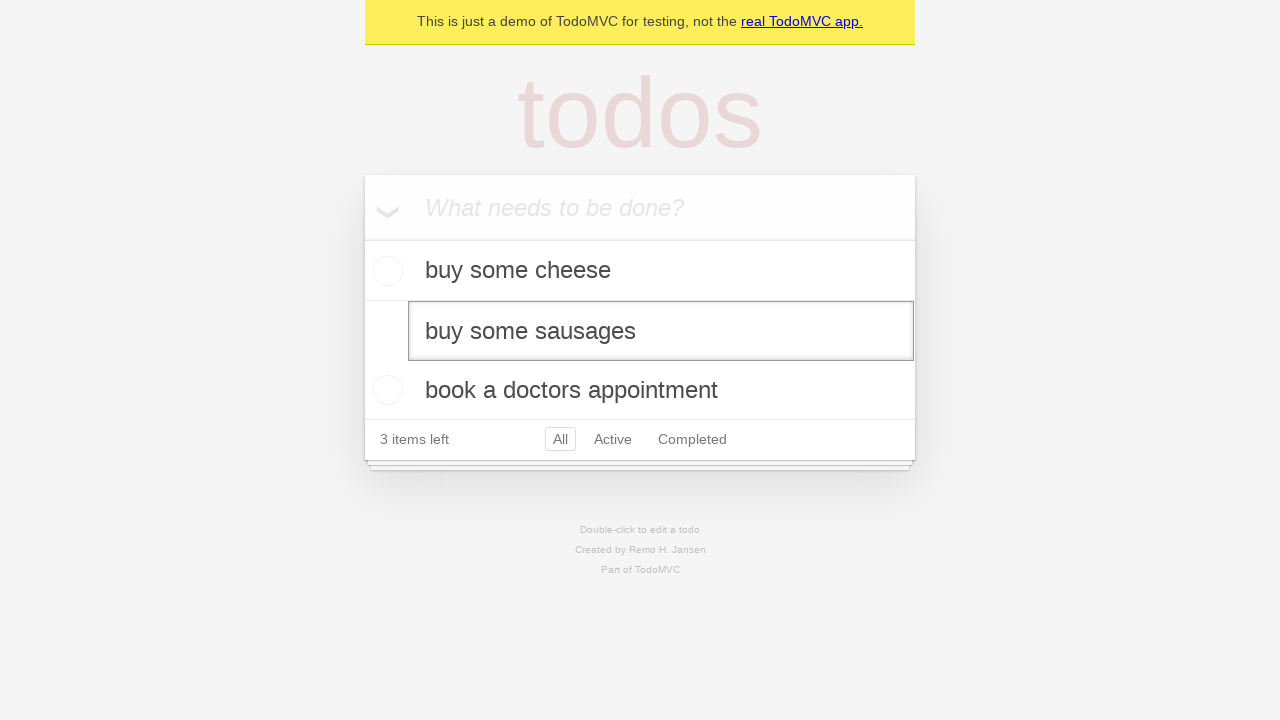

Pressed Enter to confirm the todo edit on internal:testid=[data-testid="todo-item"s] >> nth=1 >> internal:role=textbox[nam
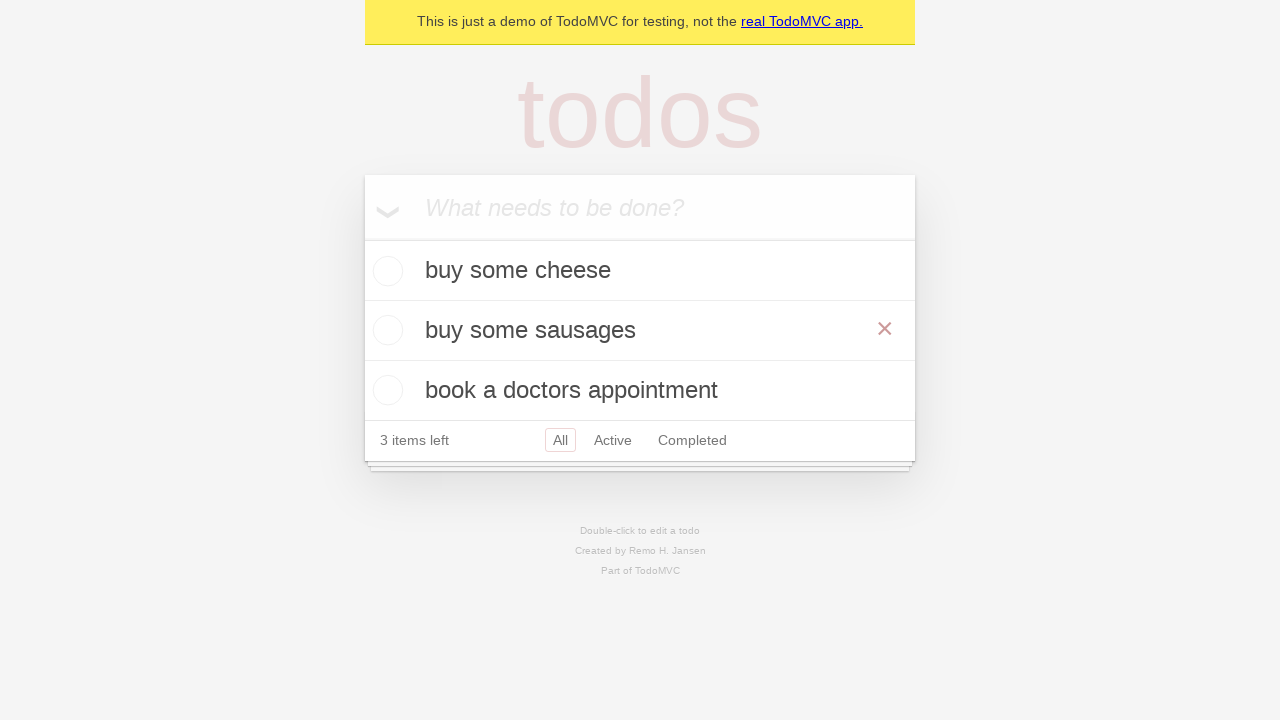

Verified all todo items have correct text including the edited item
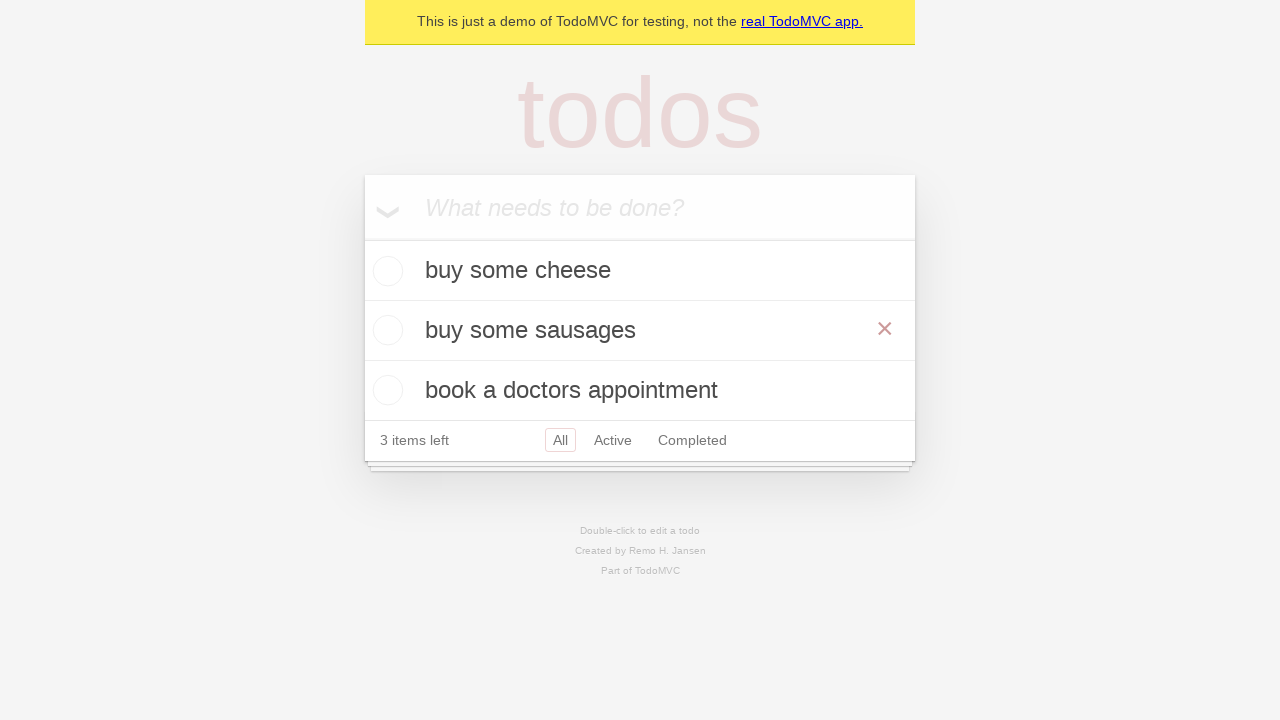

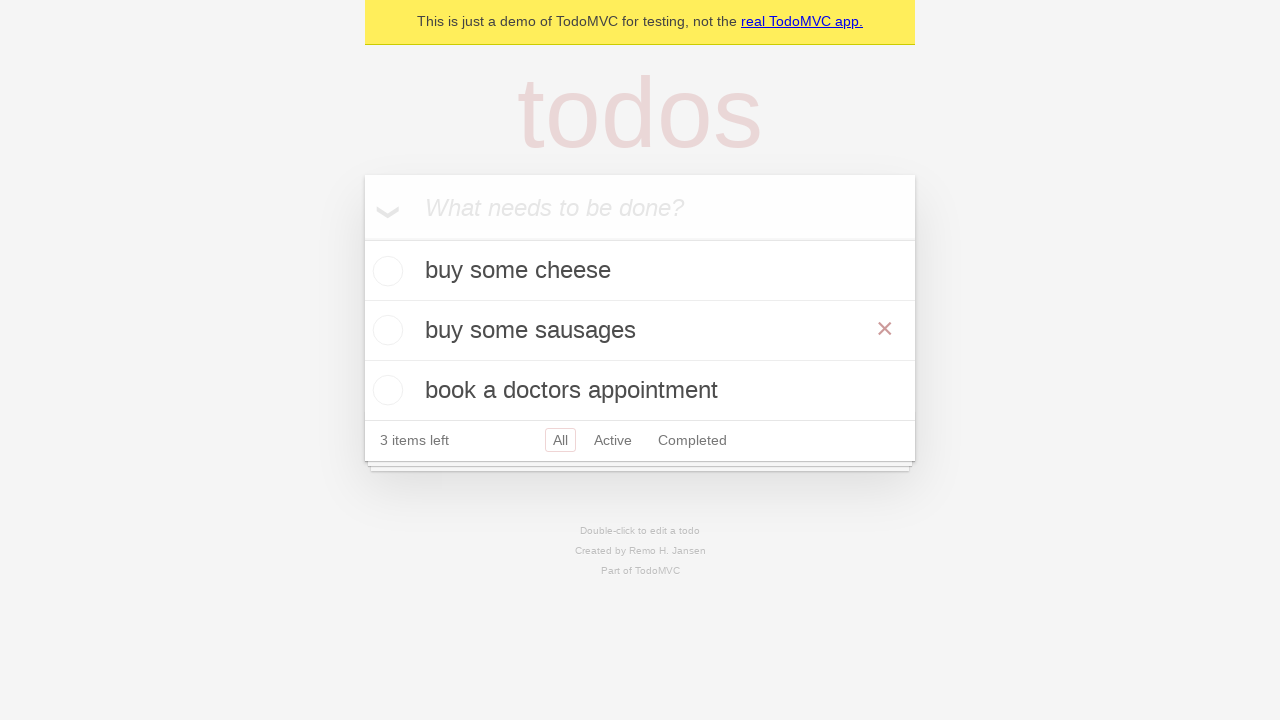